Tests file download functionality by clicking on a download link for a test cases document

Starting URL: https://testcenter.techproeducation.com/index.php?page=file-download

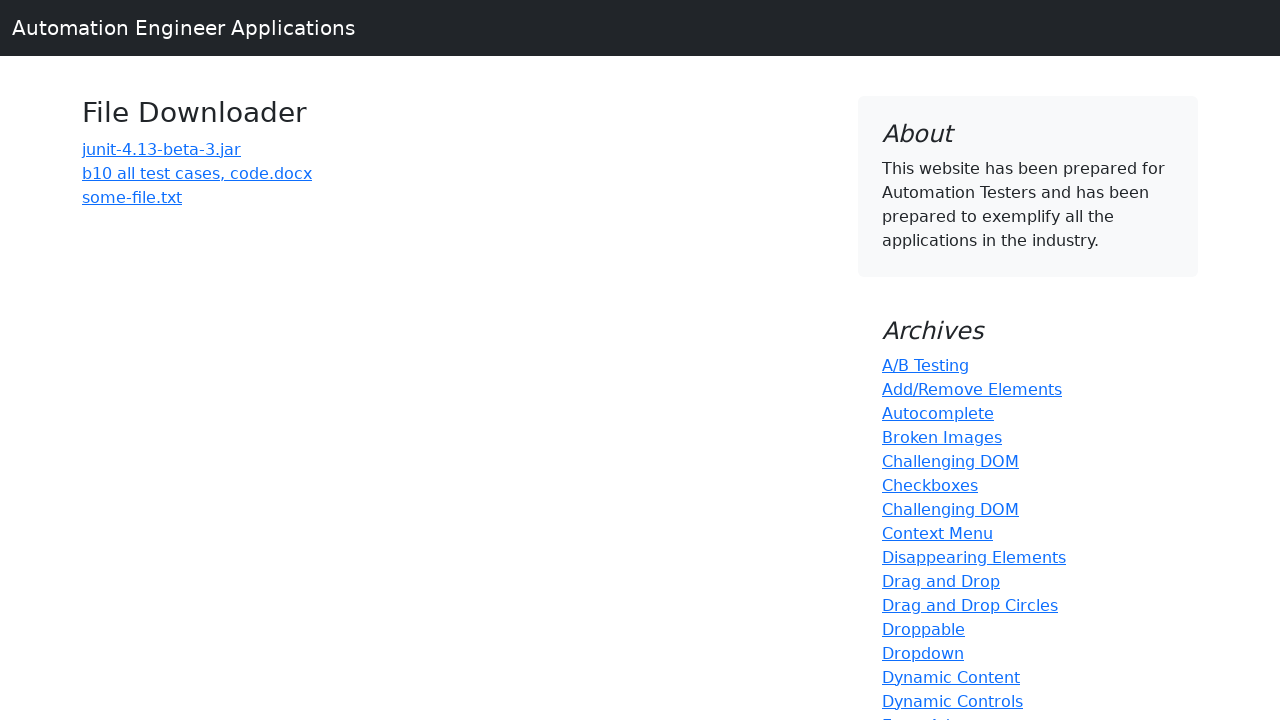

Clicked on the download link for b10 all test cases document at (197, 173) on text=b10 all test cases
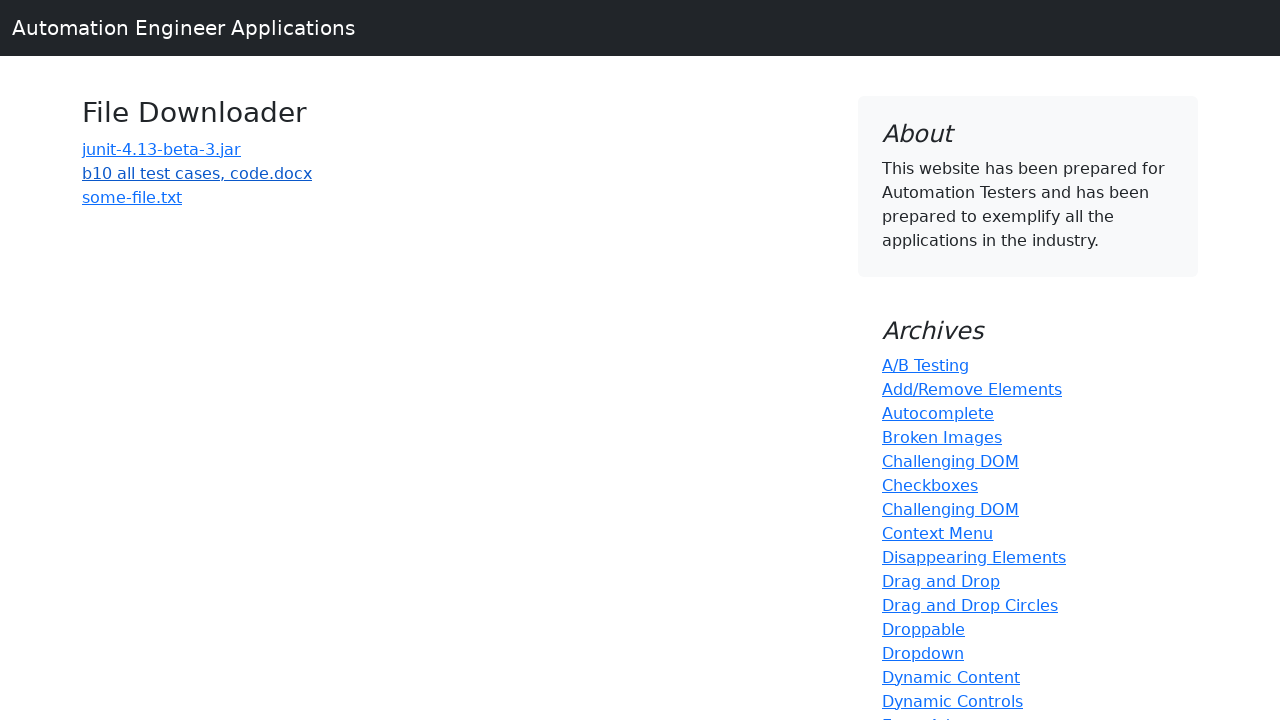

Waited 1 second for file download to initiate
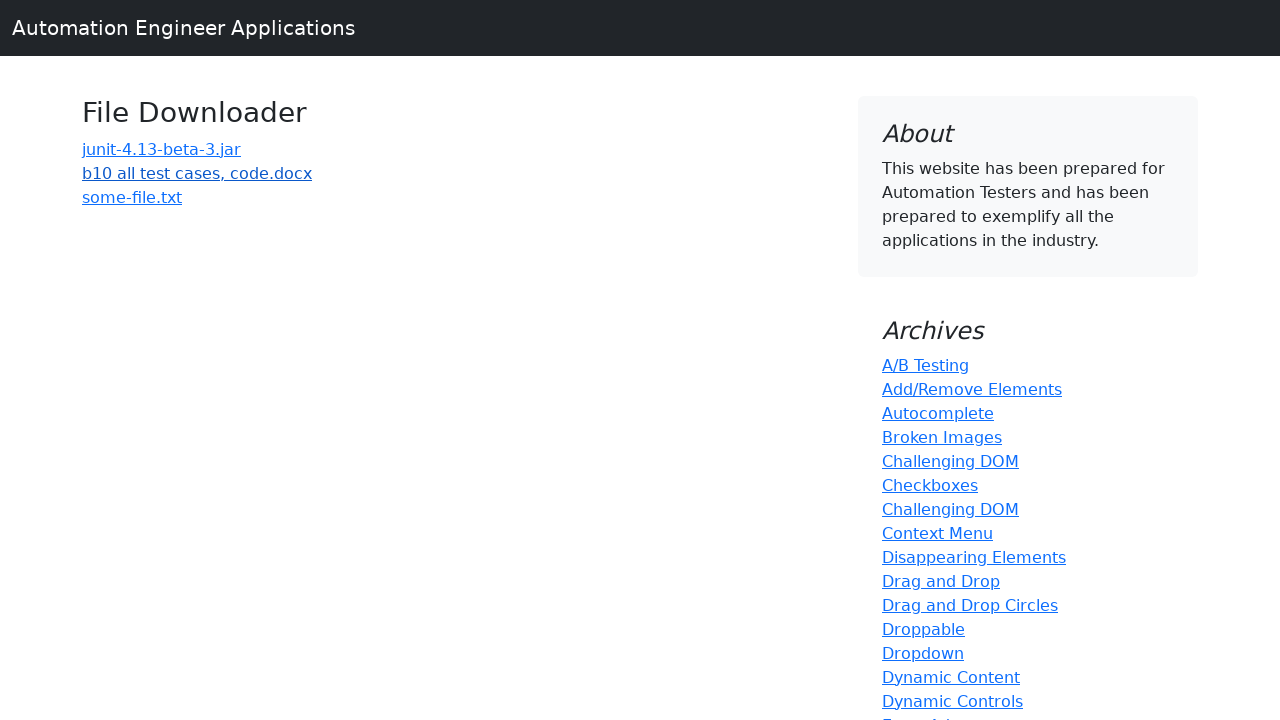

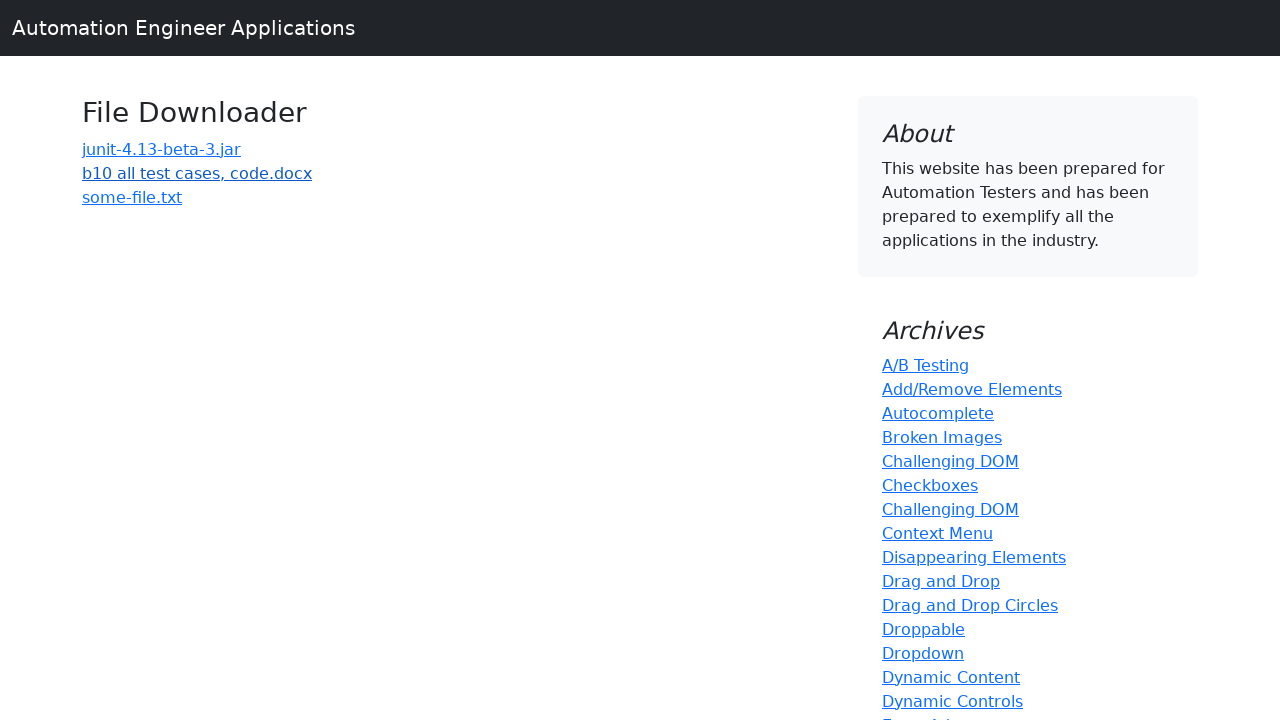